Tests the round-trip radio button functionality on a flight booking page by clicking the round-trip option and verifying that the return date div becomes enabled (style attribute changes to contain "1").

Starting URL: https://rahulshettyacademy.com/dropdownsPractise/

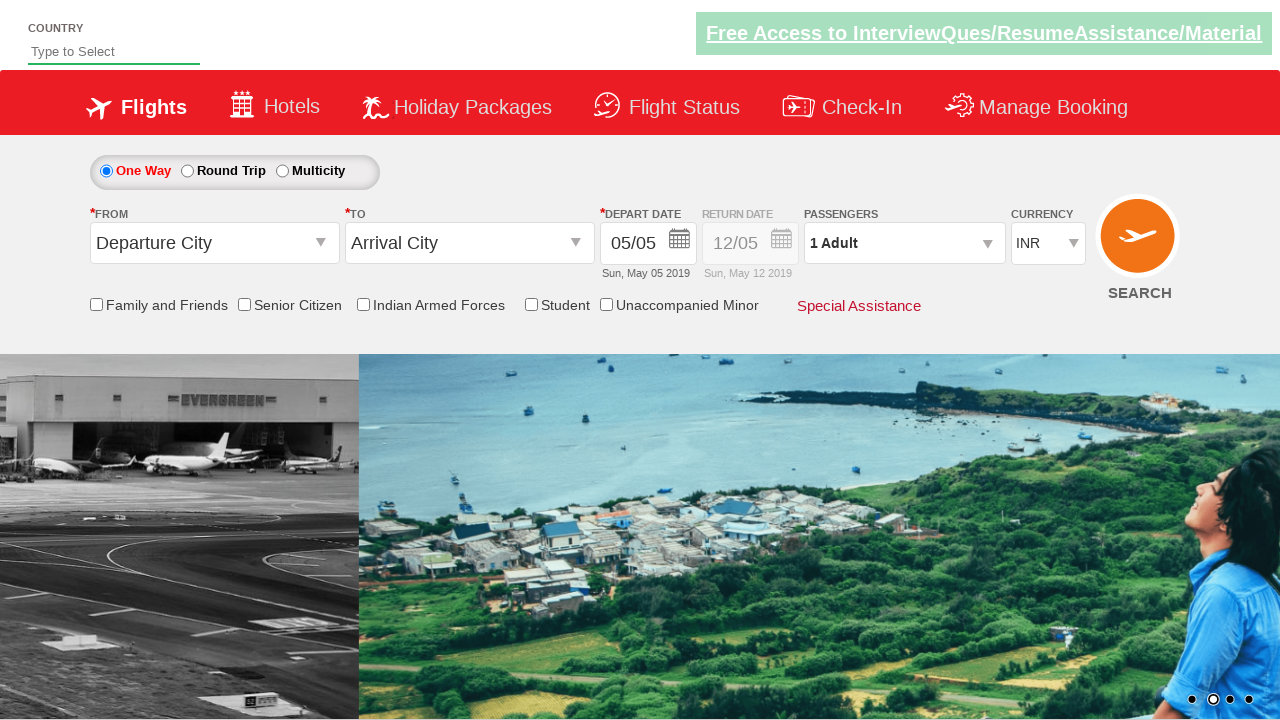

Retrieved initial style attribute of return date div
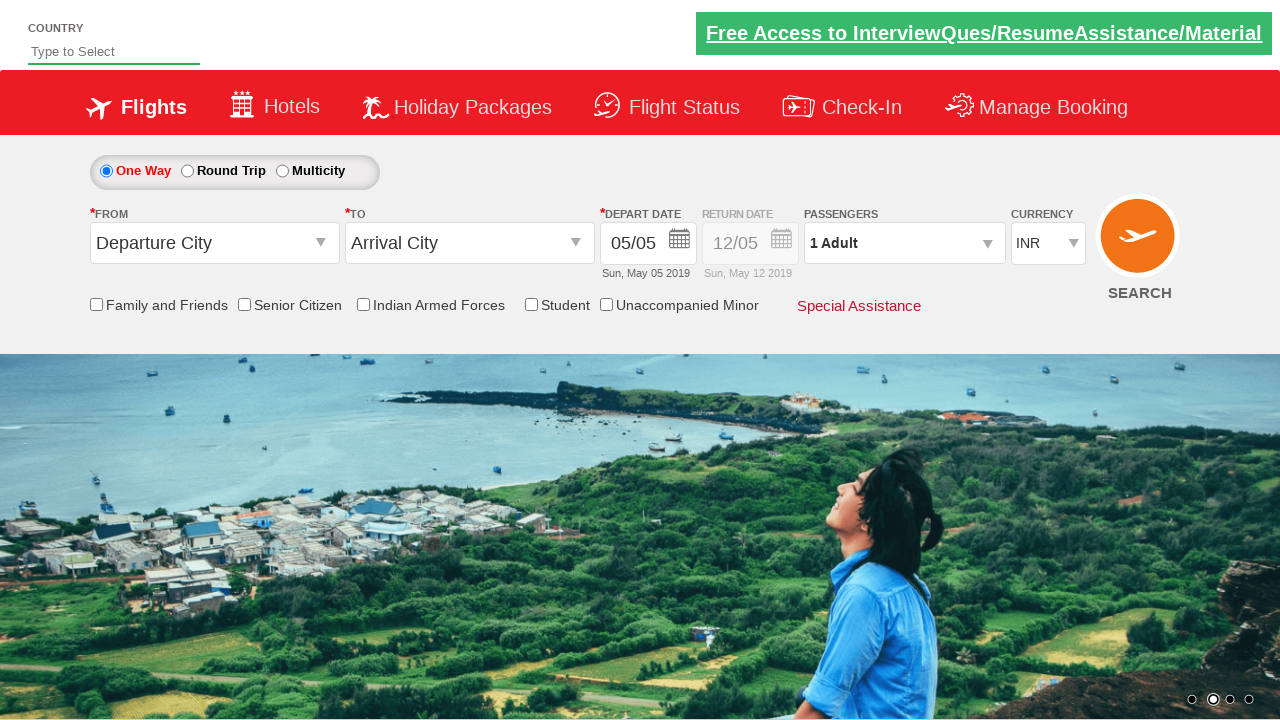

Clicked Round Trip radio button at (187, 171) on #ctl00_mainContent_rbtnl_Trip_1
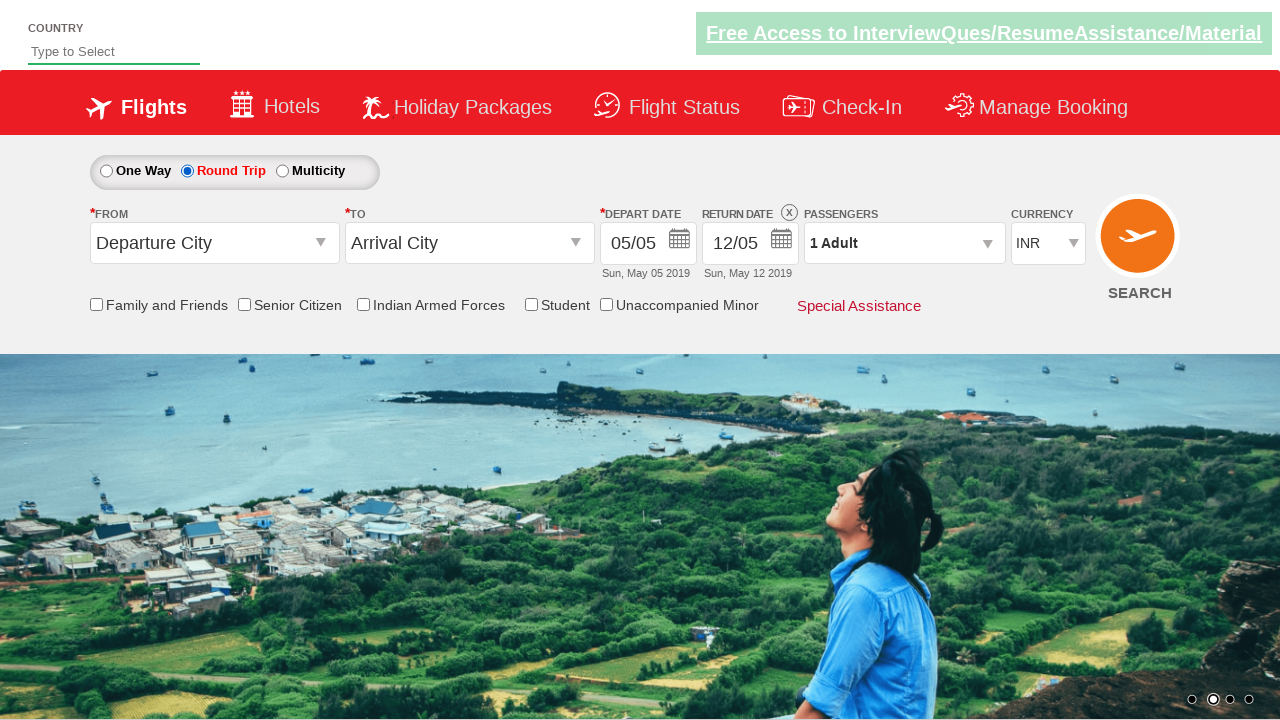

Waited 500ms for UI to update after selecting Round Trip
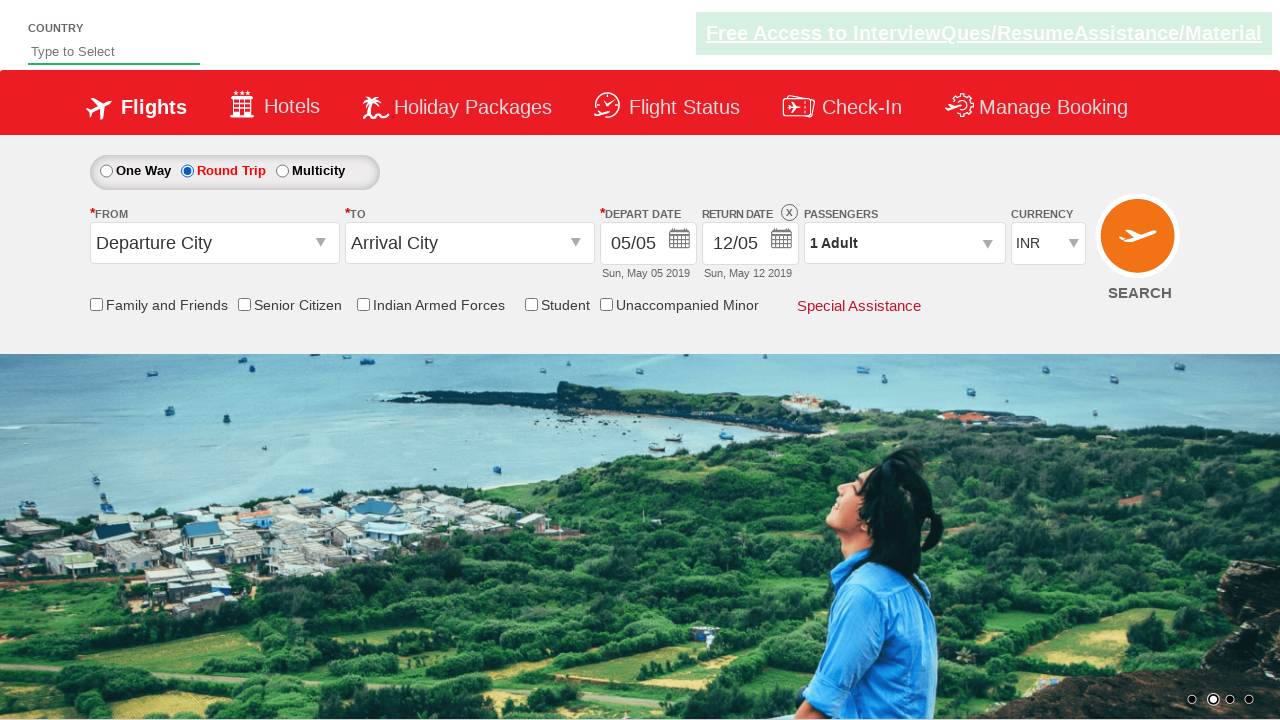

Retrieved updated style attribute of return date div
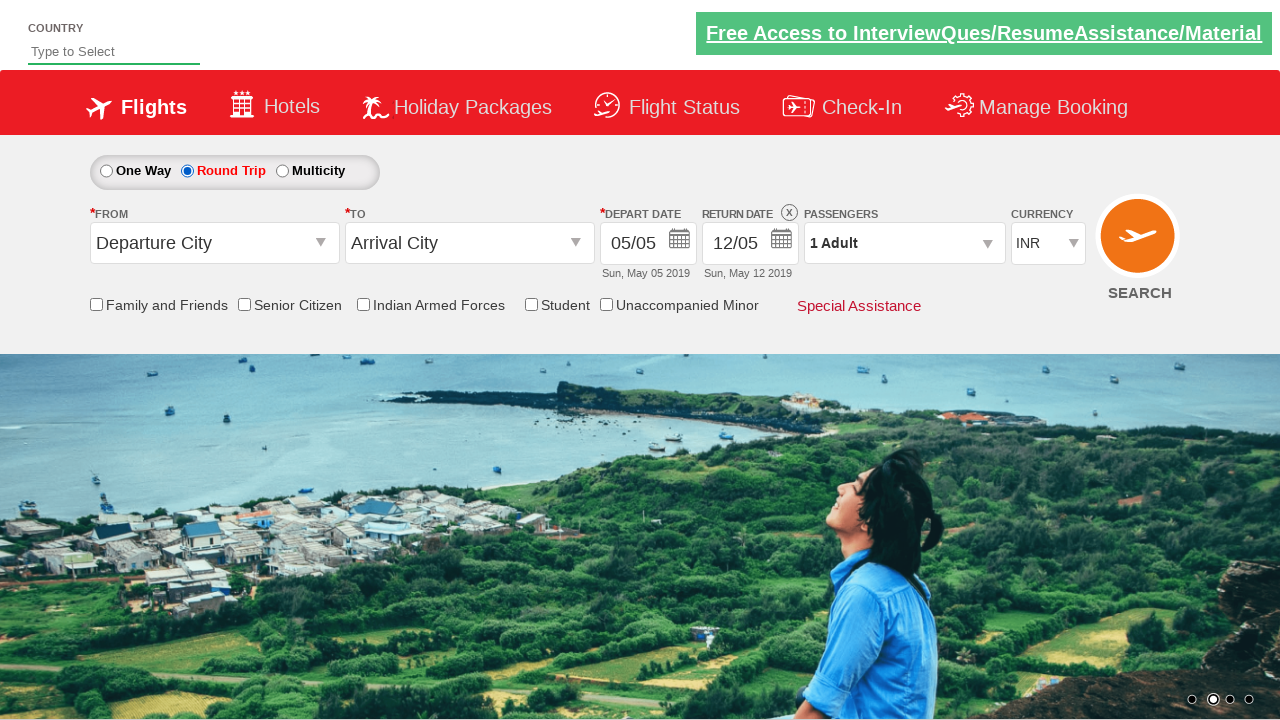

Verified return date div is enabled - style attribute contains '1'
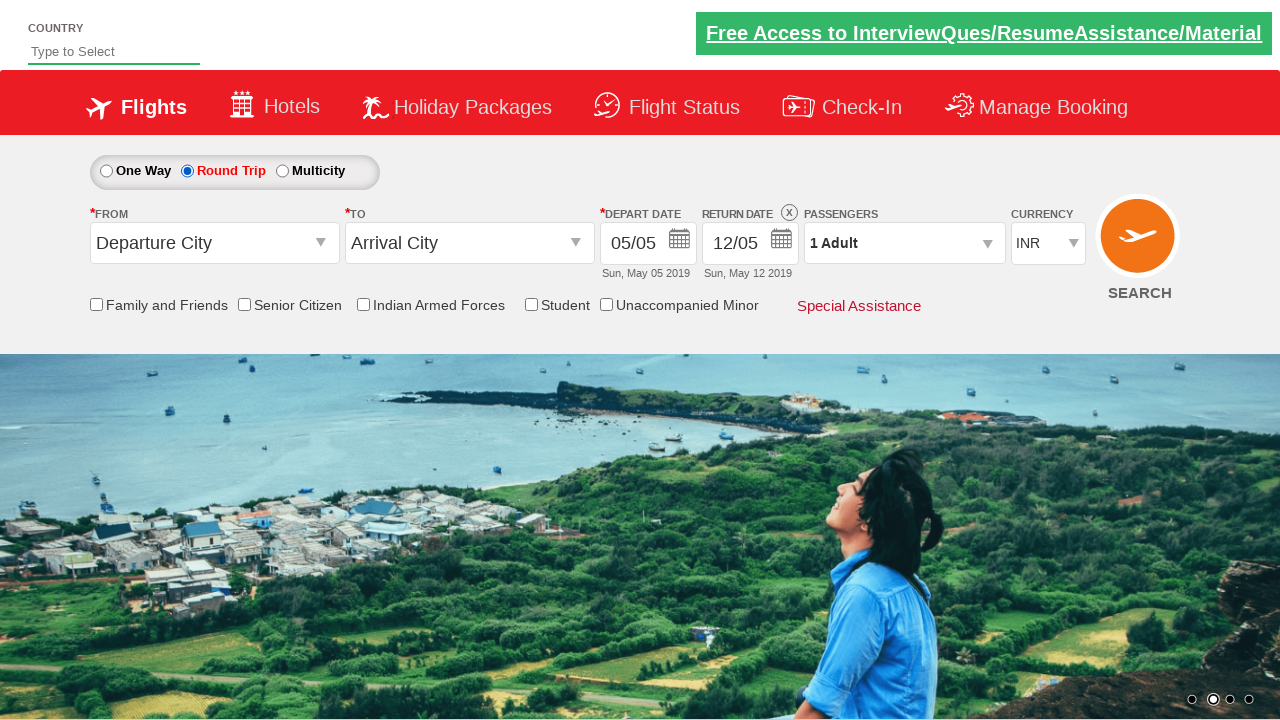

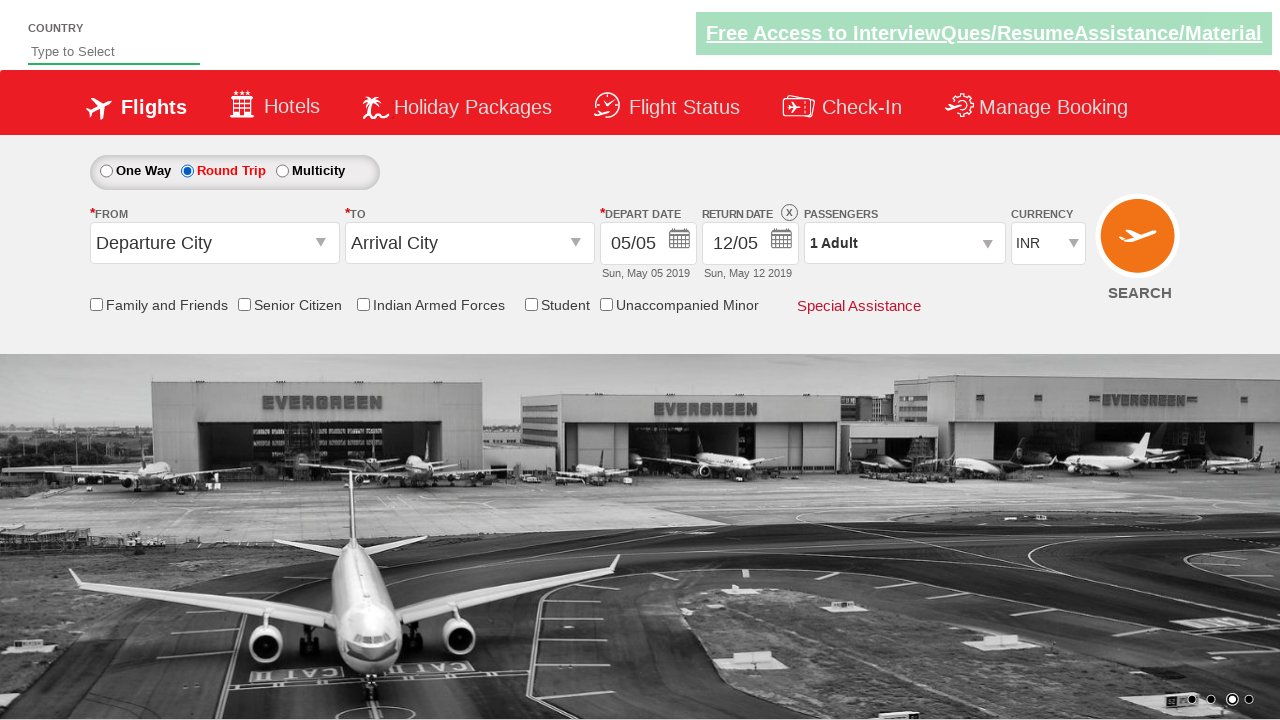